Tests that form elements are displayed correctly by filling in email and education fields, and clicking the under 18 radio button

Starting URL: https://automationfc.github.io/basic-form/index.html

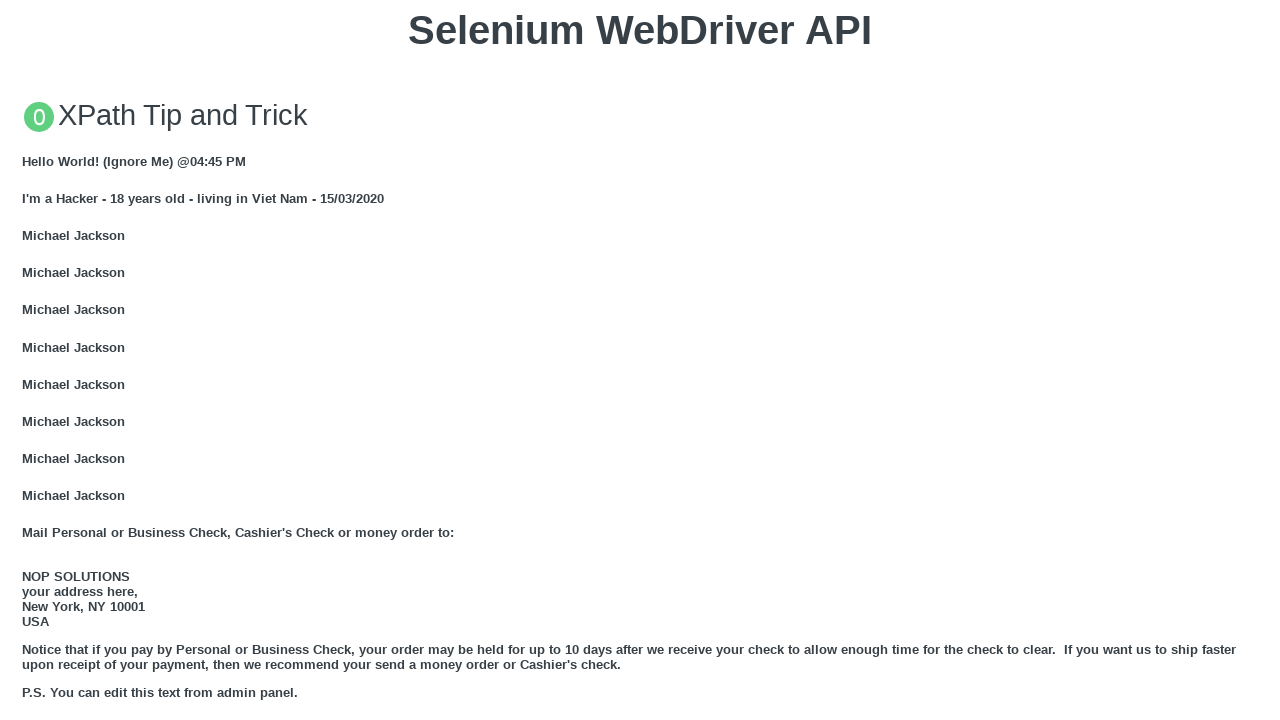

Filled email field with 'Automation Testing' on #mail
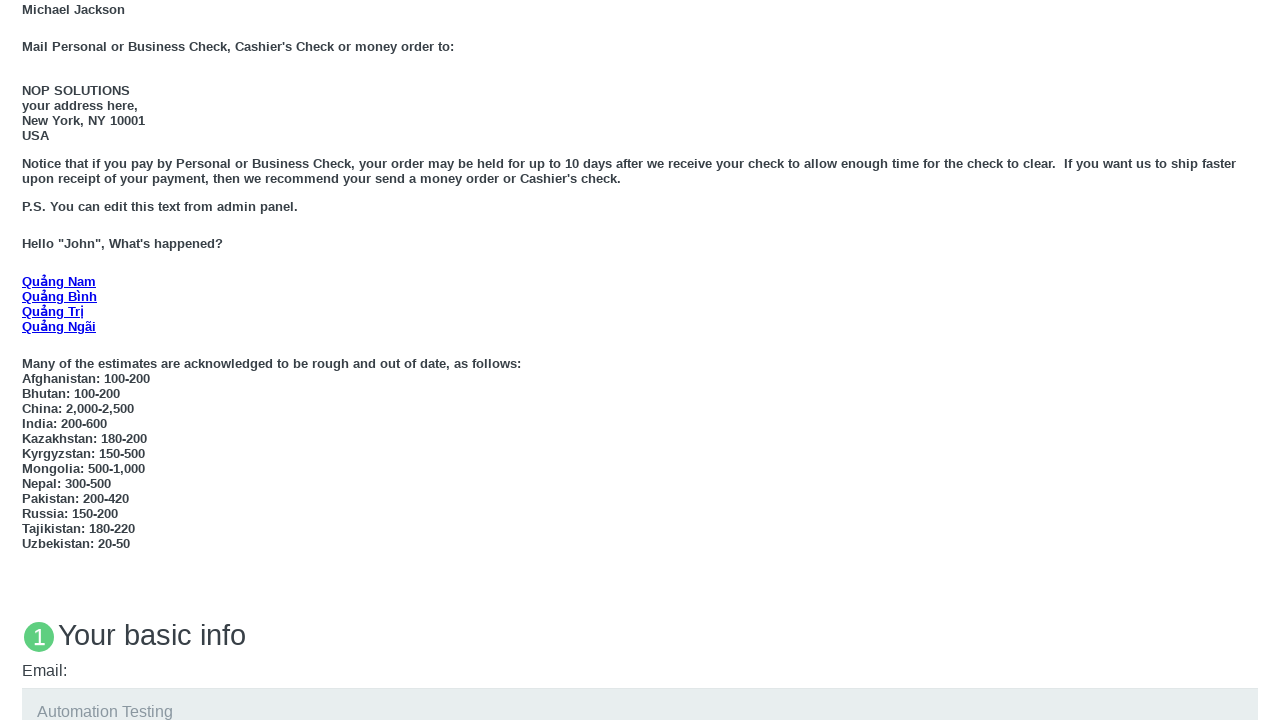

Filled education field with 'Automation Testing' on #edu
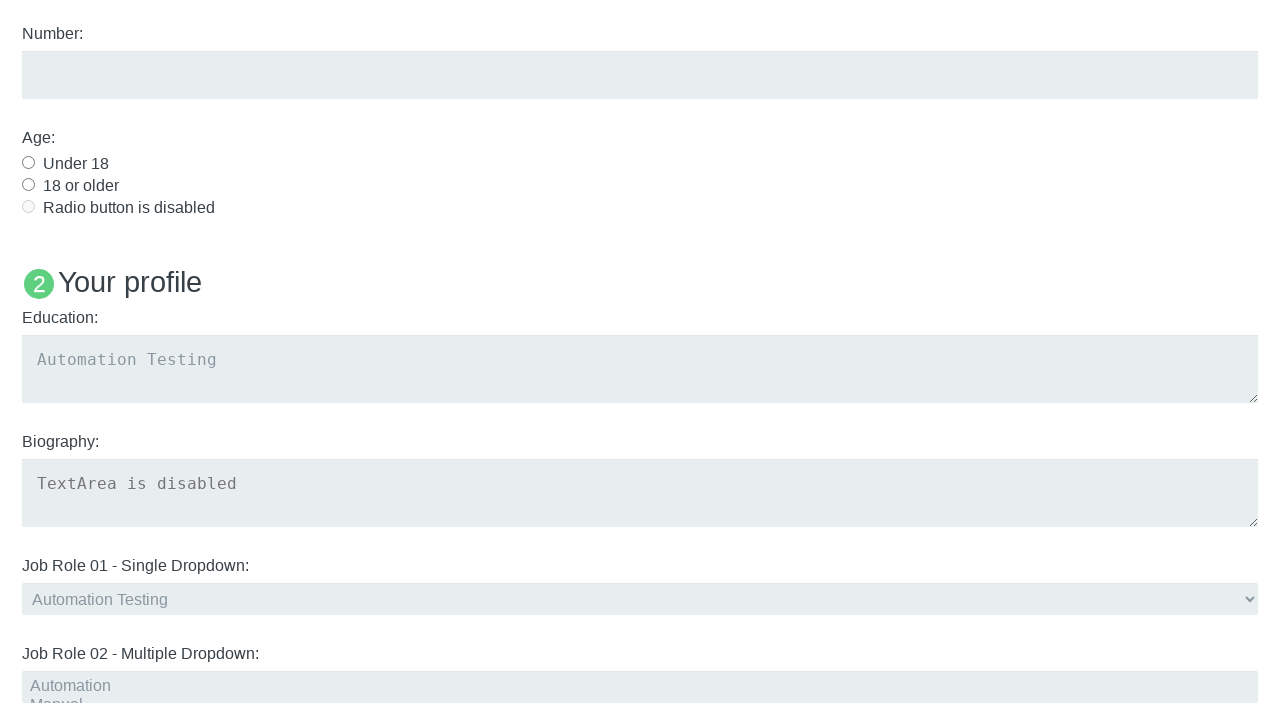

Clicked under 18 radio button at (28, 162) on #under_18
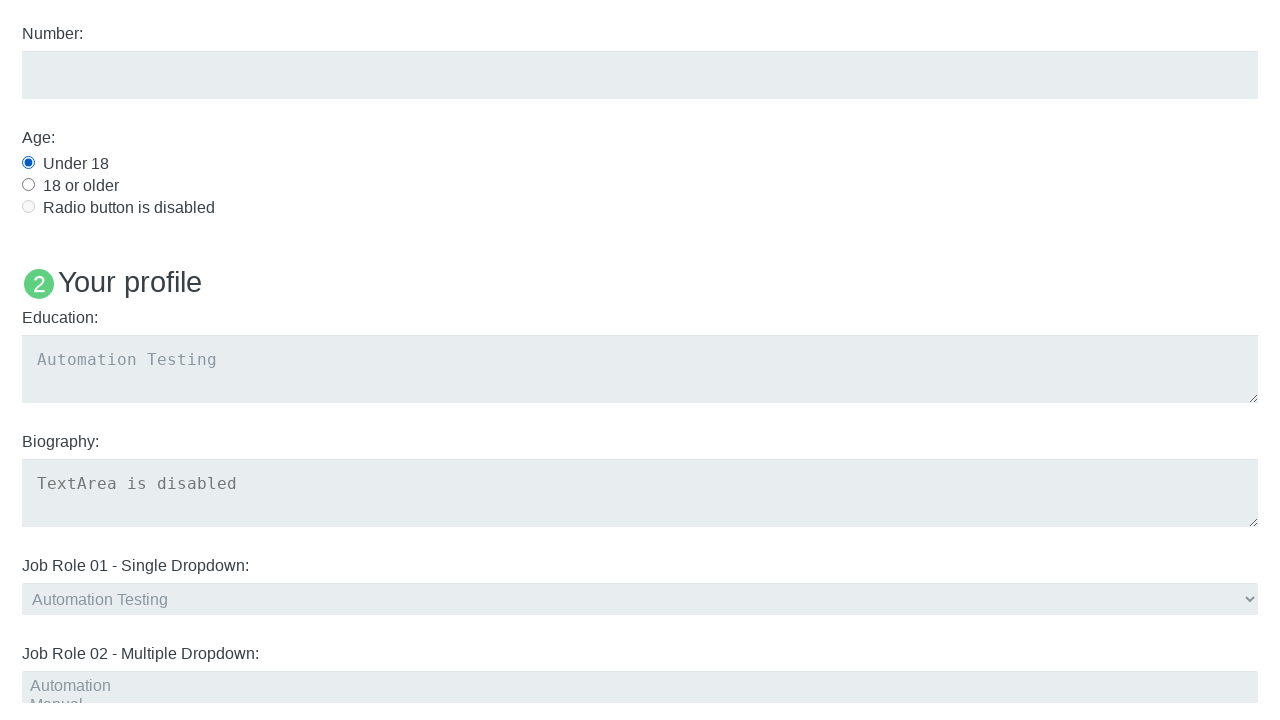

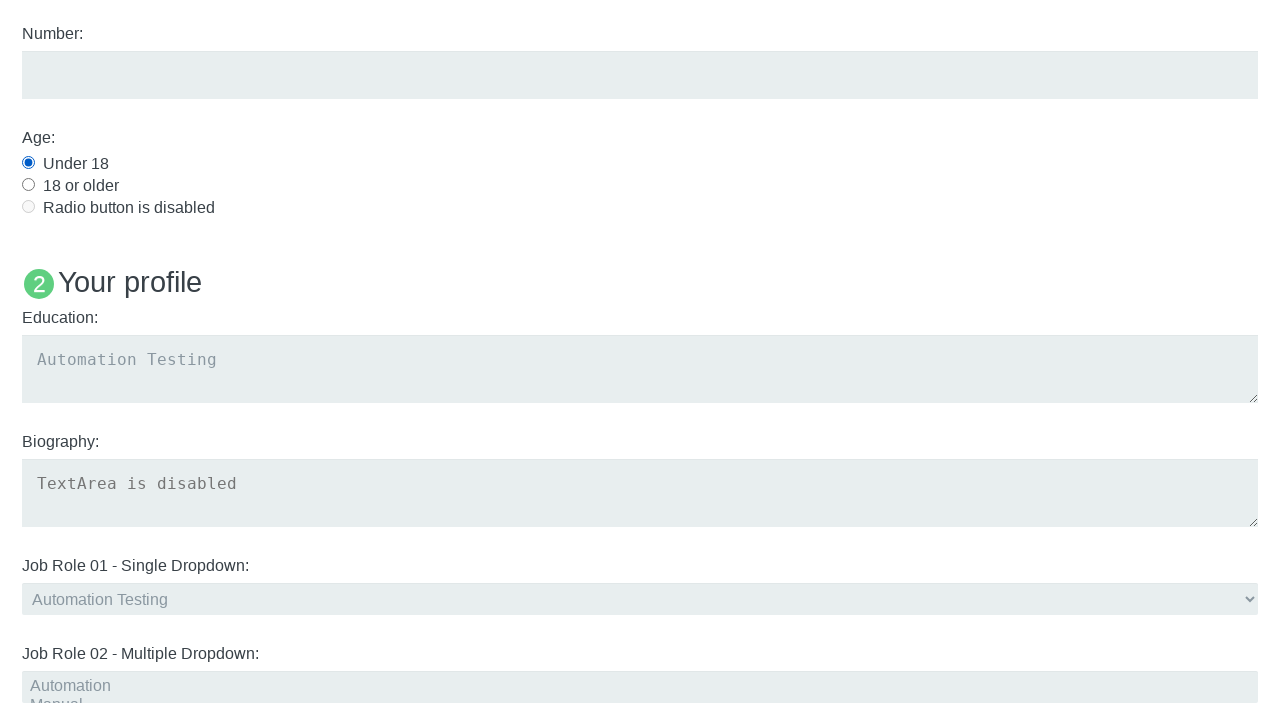